Tests registration form validation with invalid email format by entering an invalid email and verifying error messages

Starting URL: https://alada.vn/tai-khoan/dang-ky.html

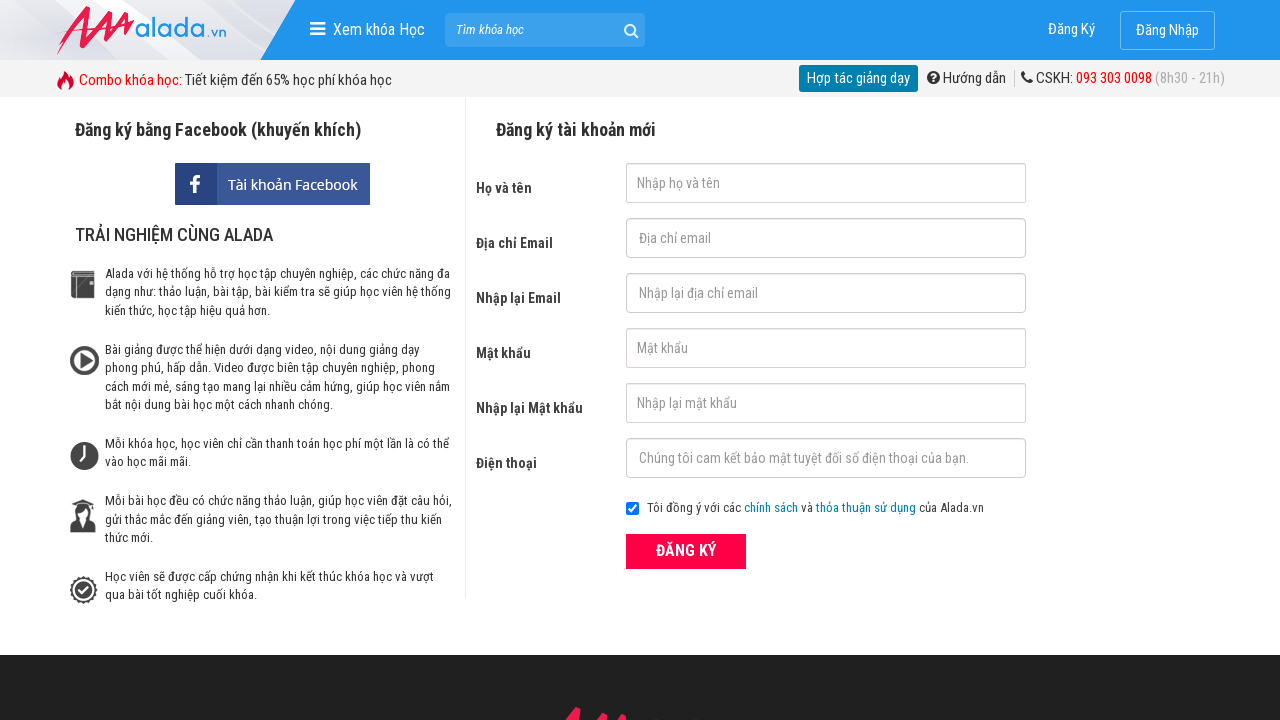

Filled firstname field with 'ngan le' on #txtFirstname
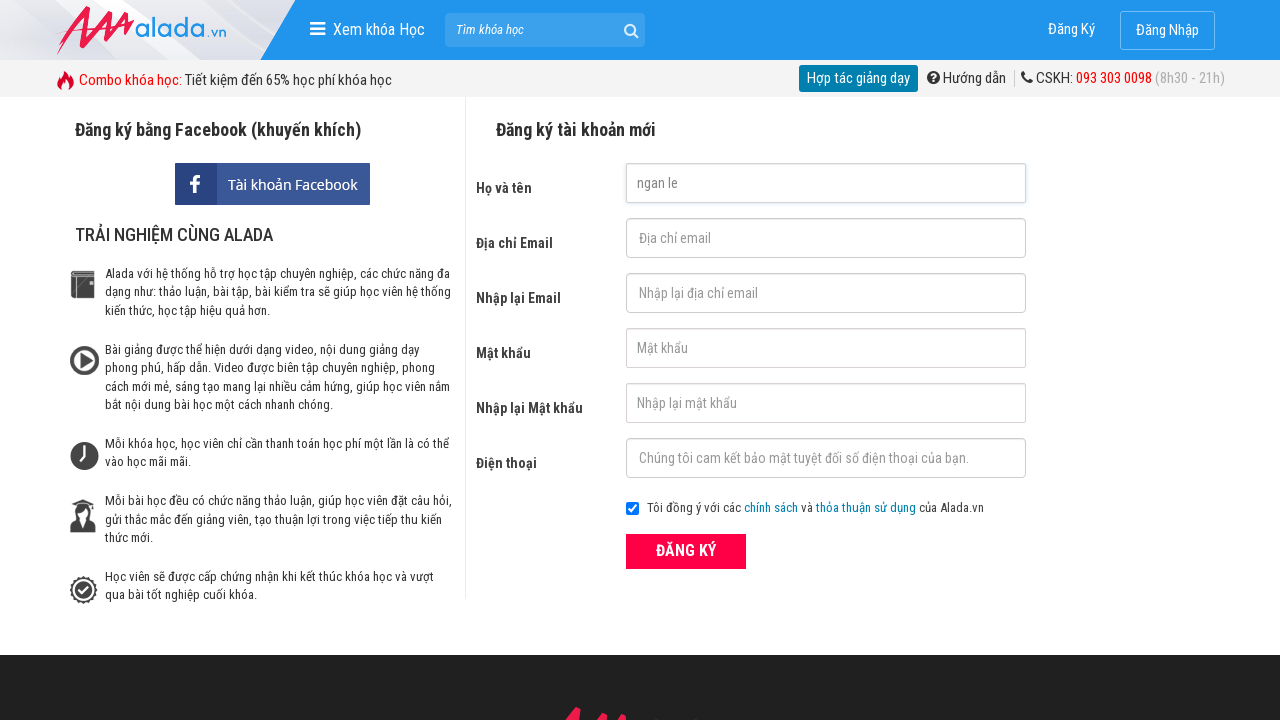

Filled email field with invalid format '@ngan111' on #txtEmail
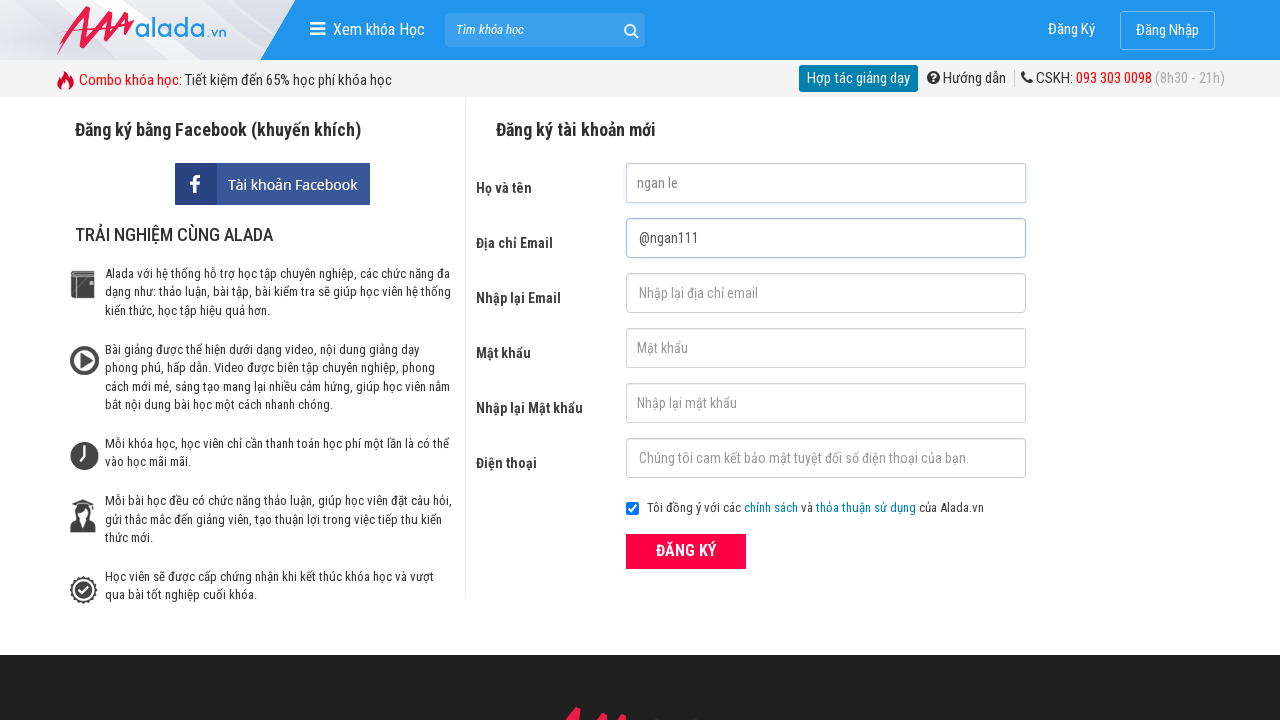

Filled confirm email field with invalid format '@ngan111' on #txtCEmail
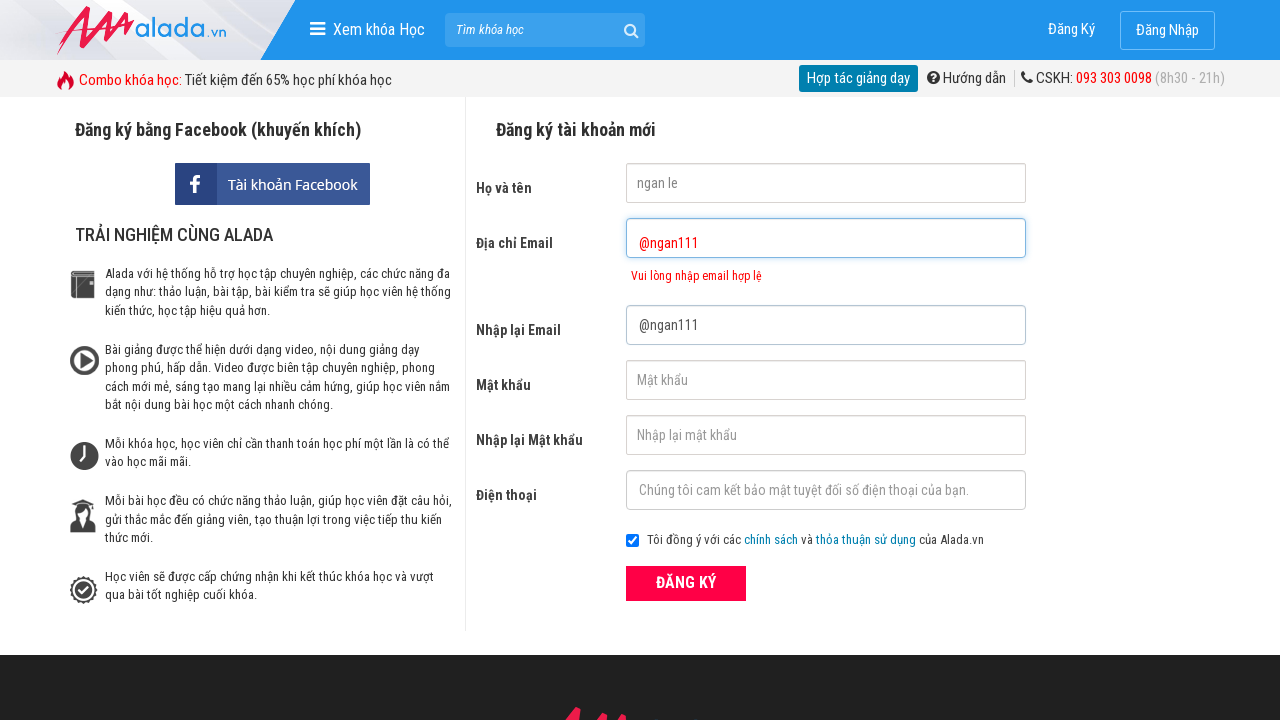

Clicked submit button to attempt registration at (686, 583) on button[type='submit']
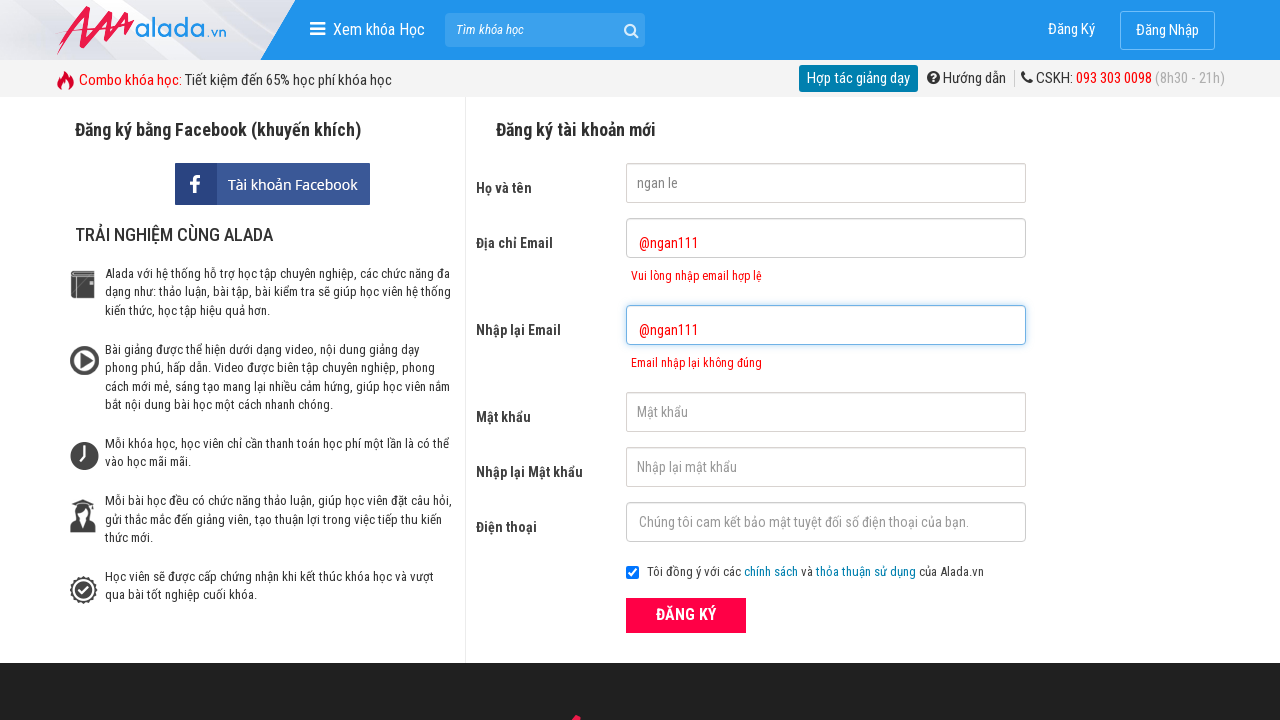

Email error message appeared, validating invalid email format rejection
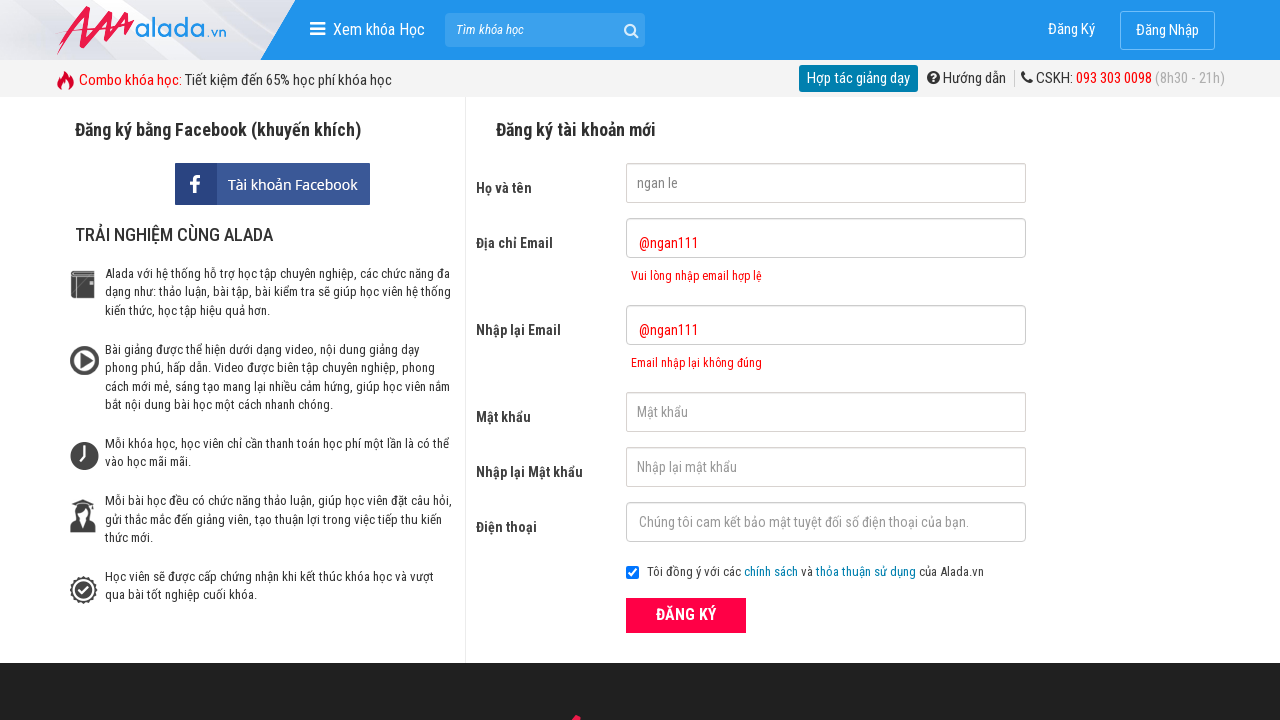

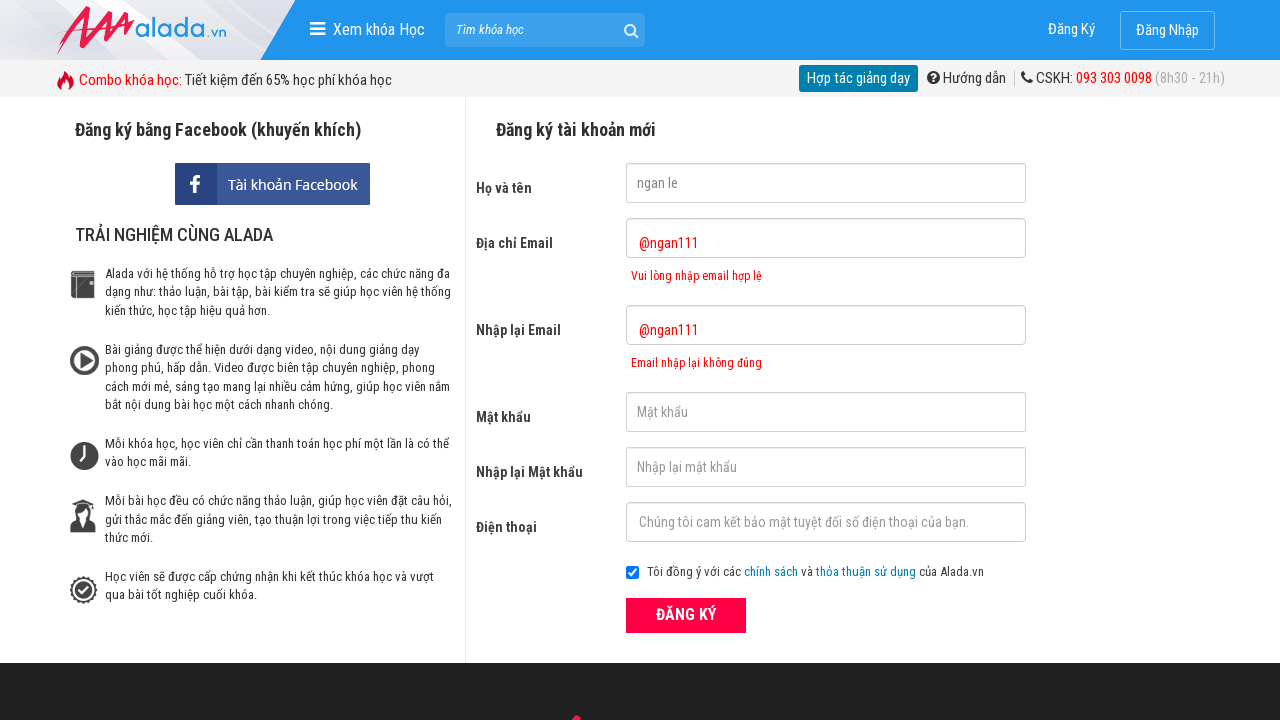